Retrieves a value from an element attribute, calculates a mathematical result, fills a form field with the result, checks checkboxes, and submits the form

Starting URL: http://suninjuly.github.io/get_attribute.html

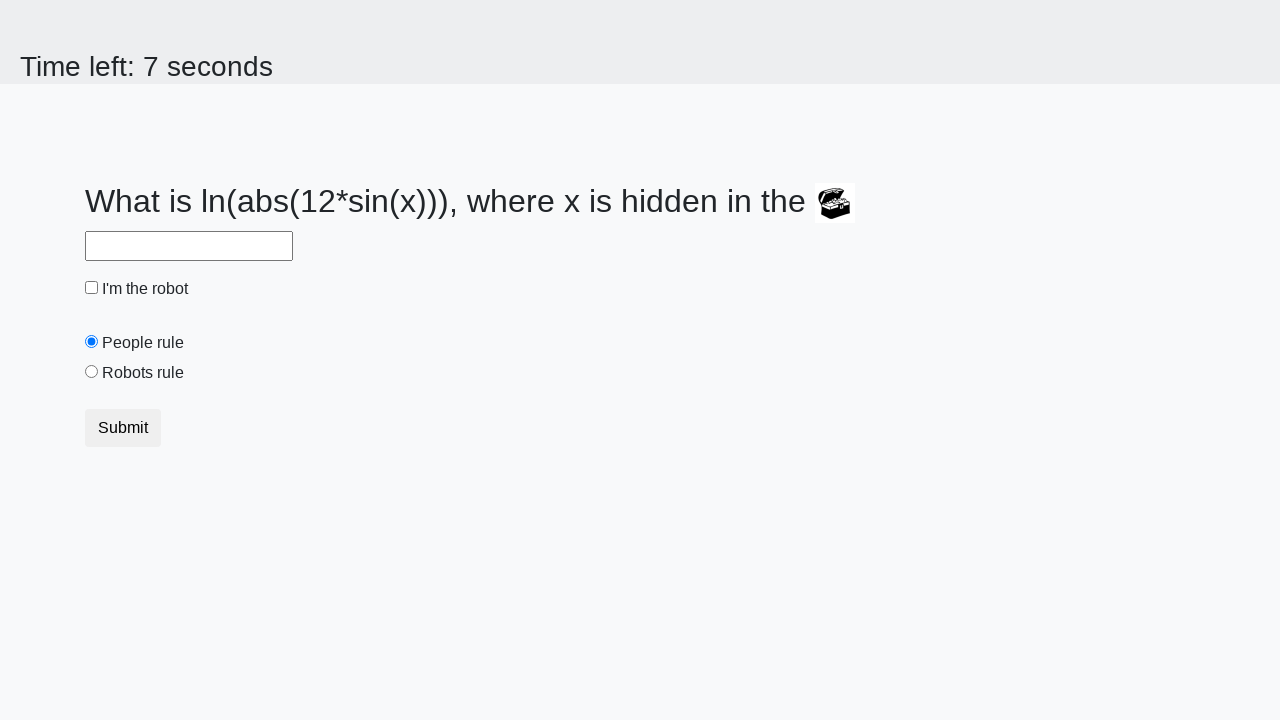

Located treasure element with valuex attribute
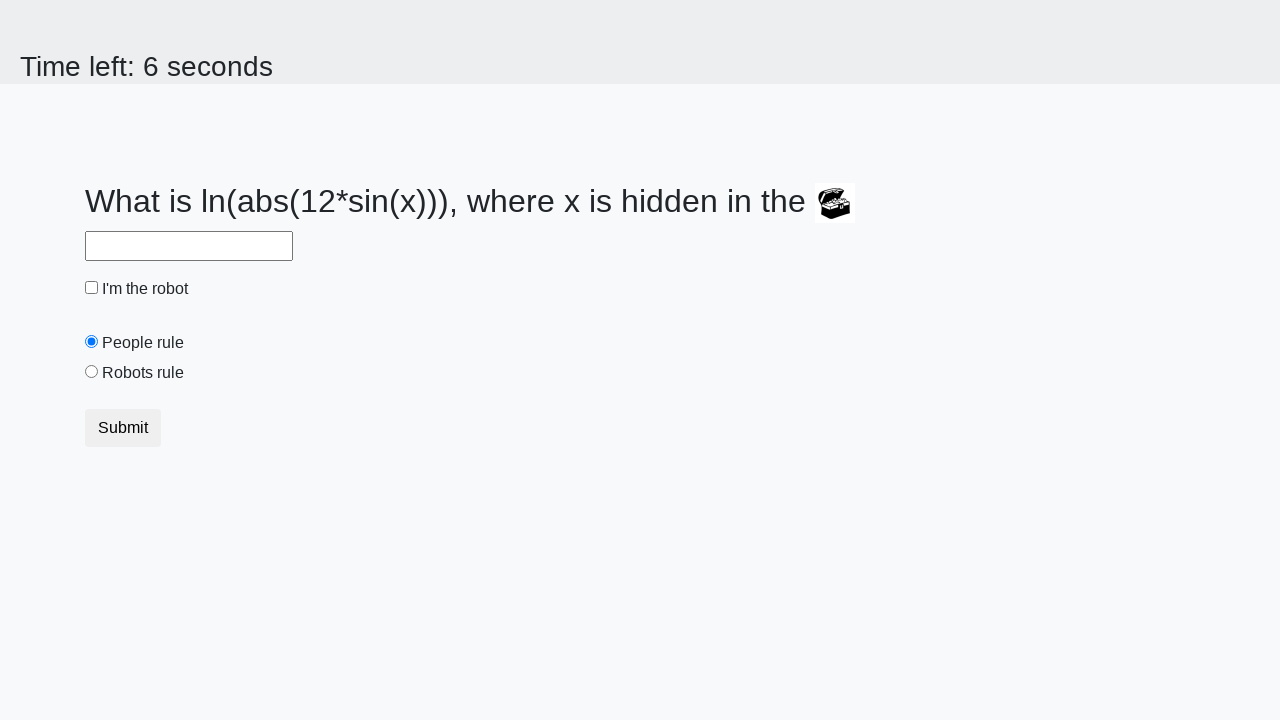

Retrieved valuex attribute value from treasure element
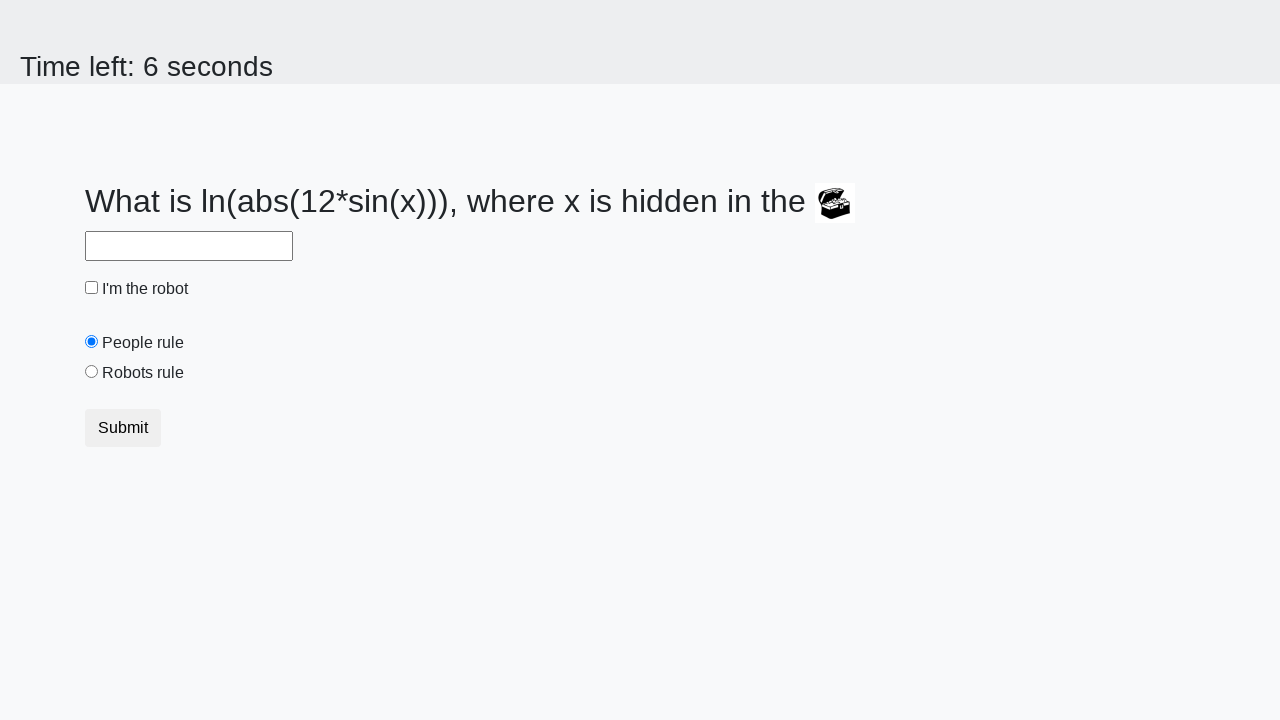

Calculated mathematical result: log(abs(12*sin(305))) = 1.147036450101621
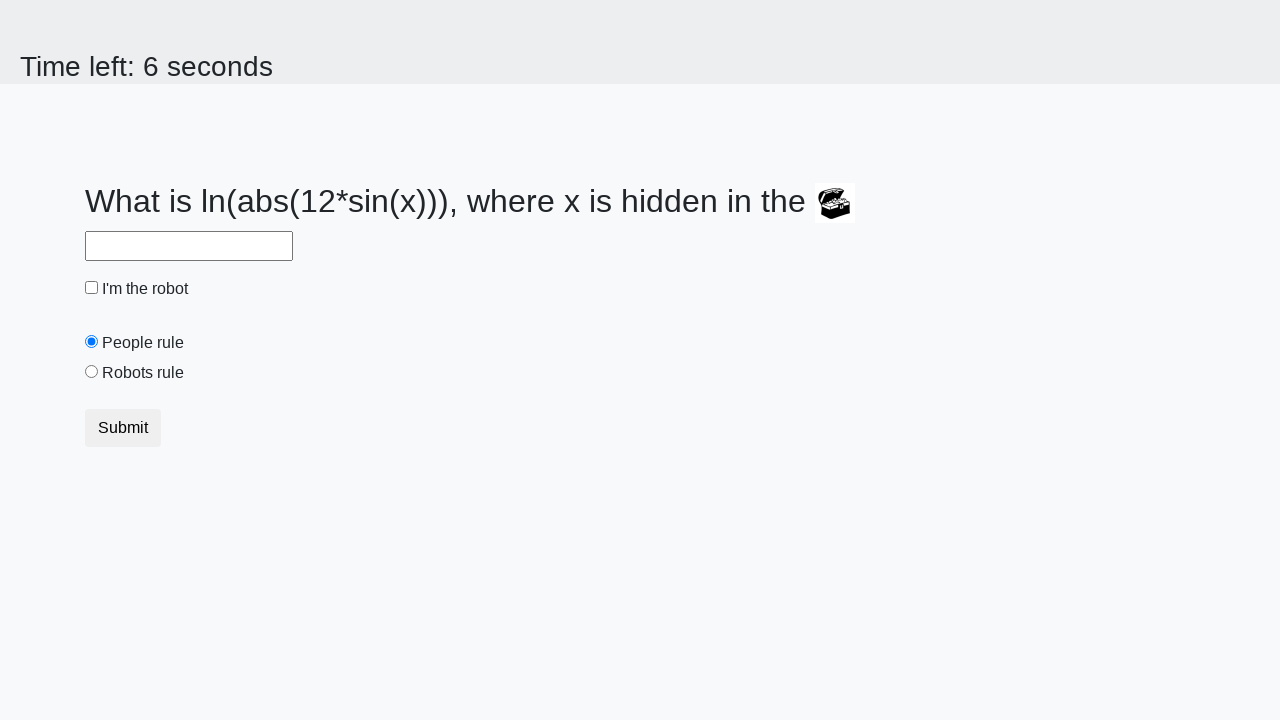

Filled answer field with calculated result: 1.147036450101621 on #answer
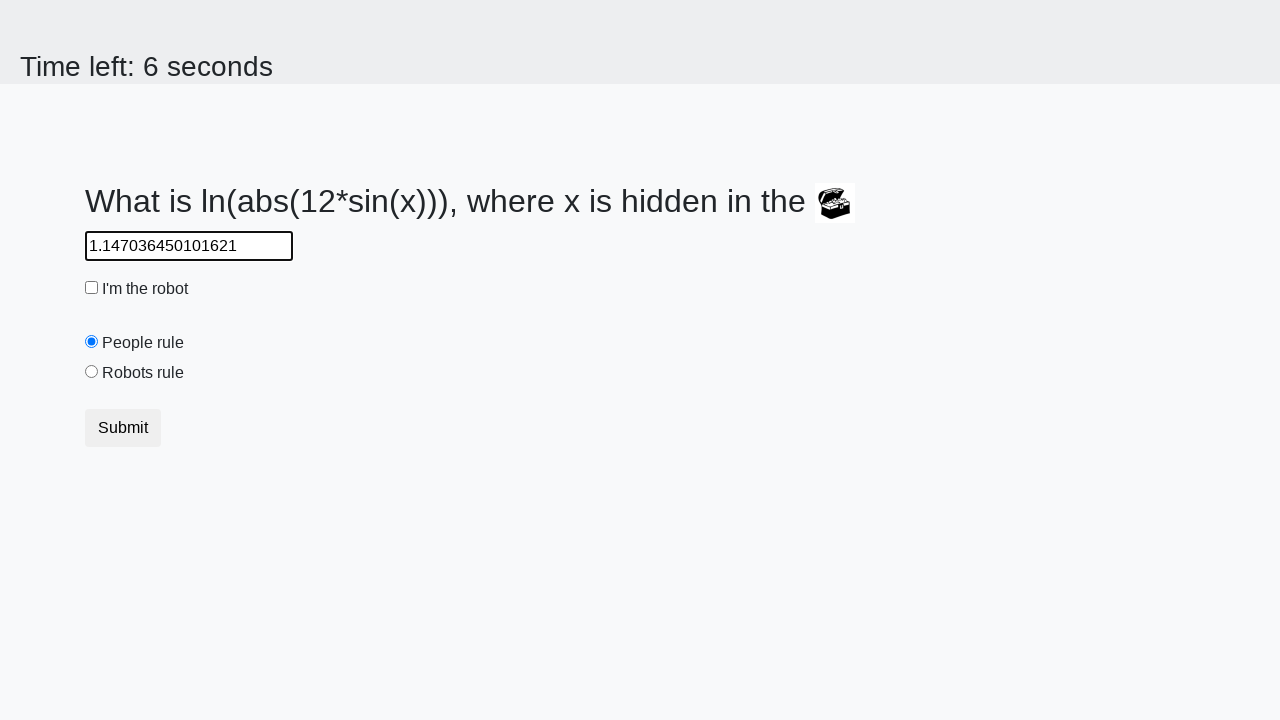

Checked the robot checkbox at (92, 288) on #robotCheckbox
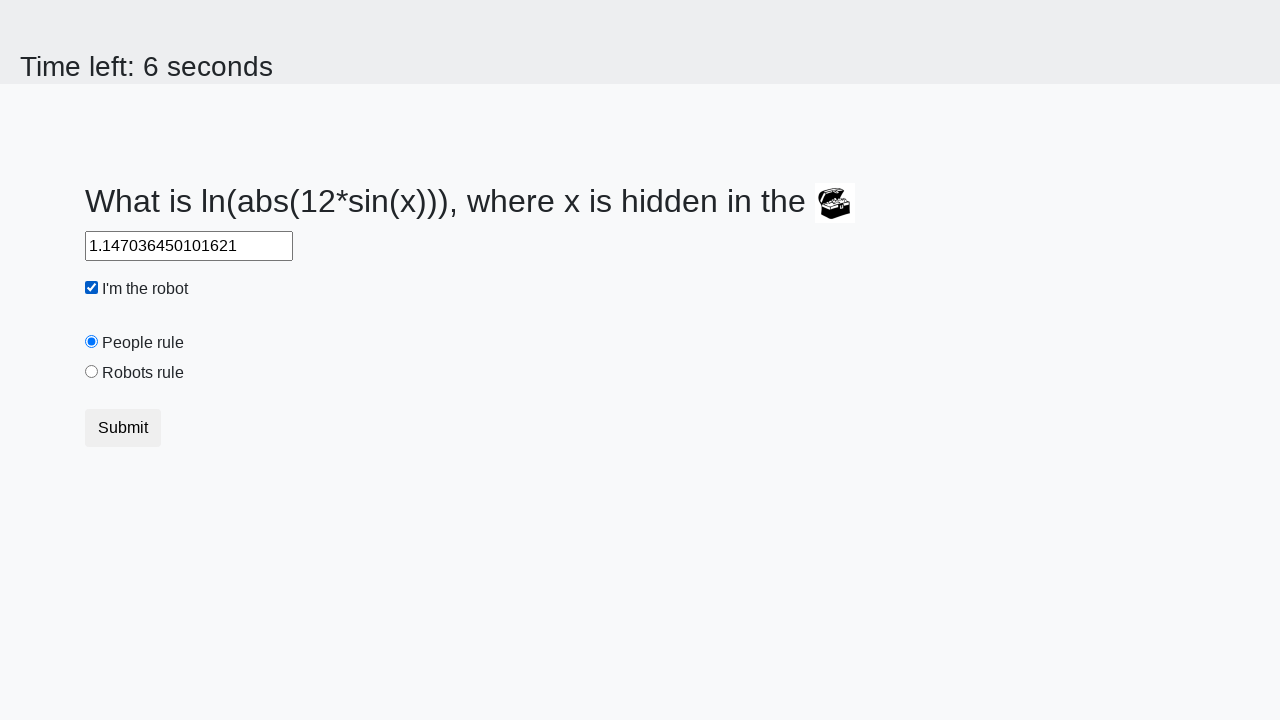

Selected the robots rule radio button at (92, 372) on #robotsRule
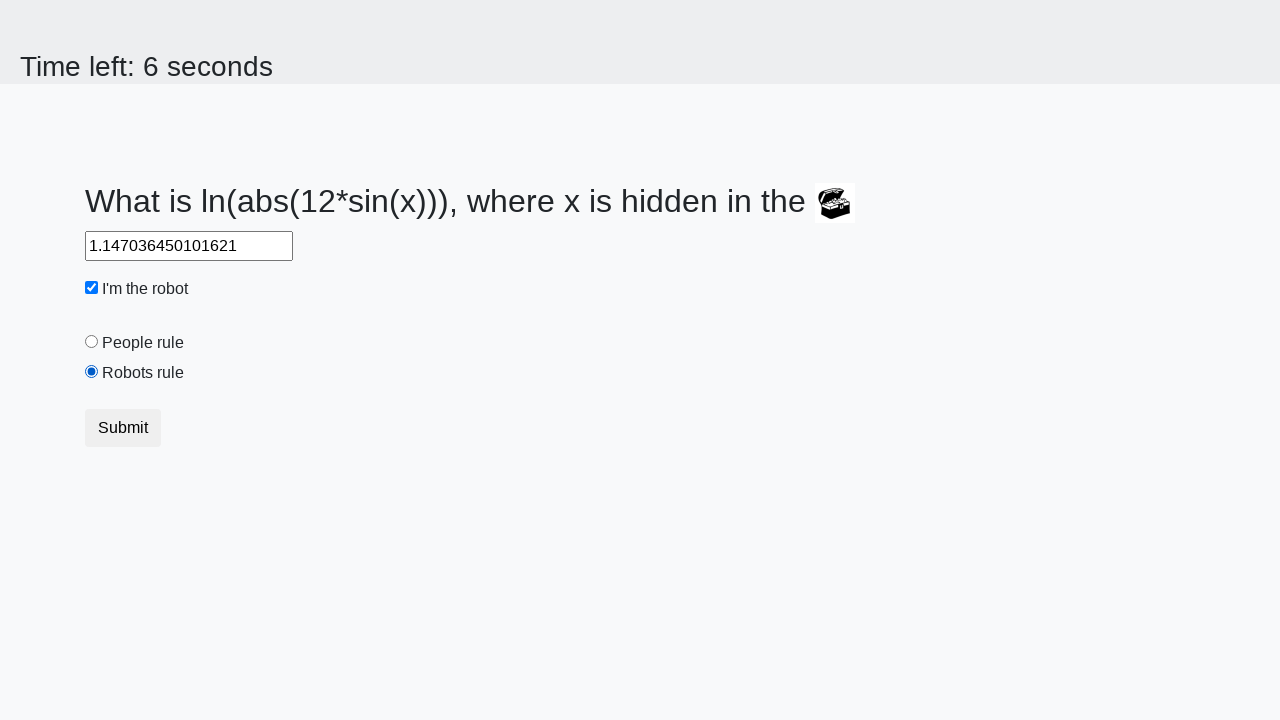

Submitted the form by clicking the submit button at (123, 428) on .btn.btn-default
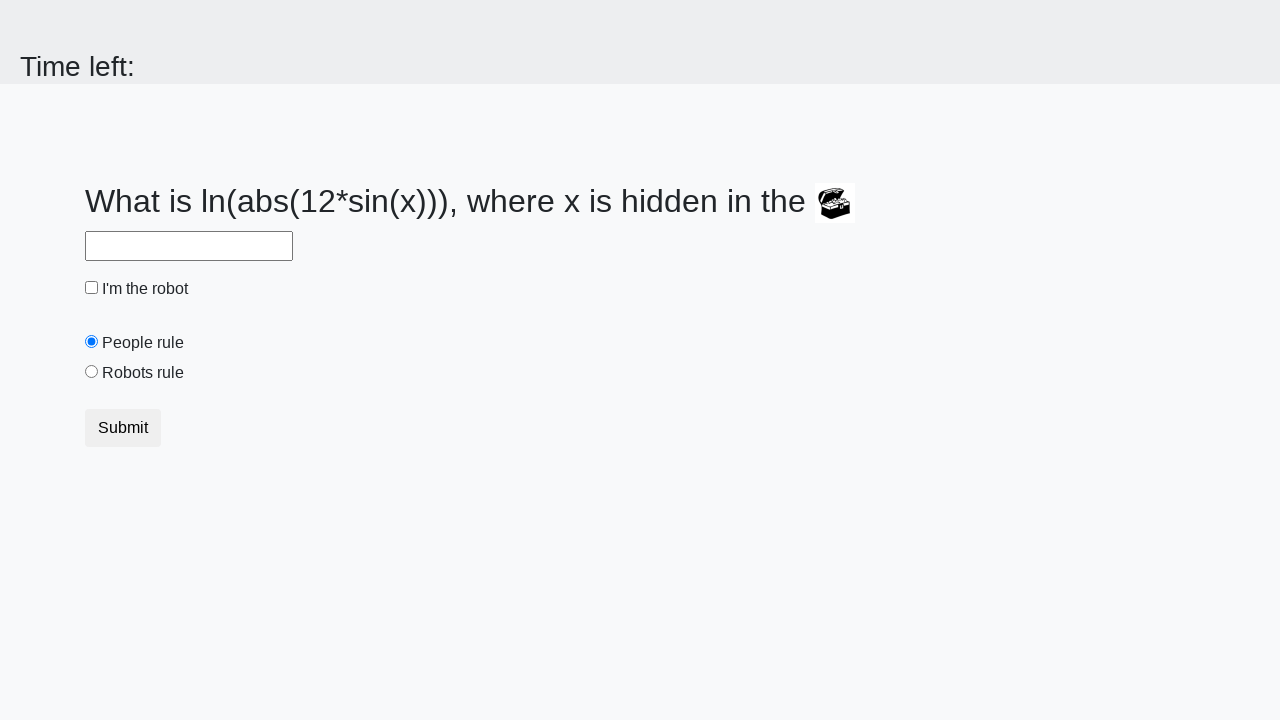

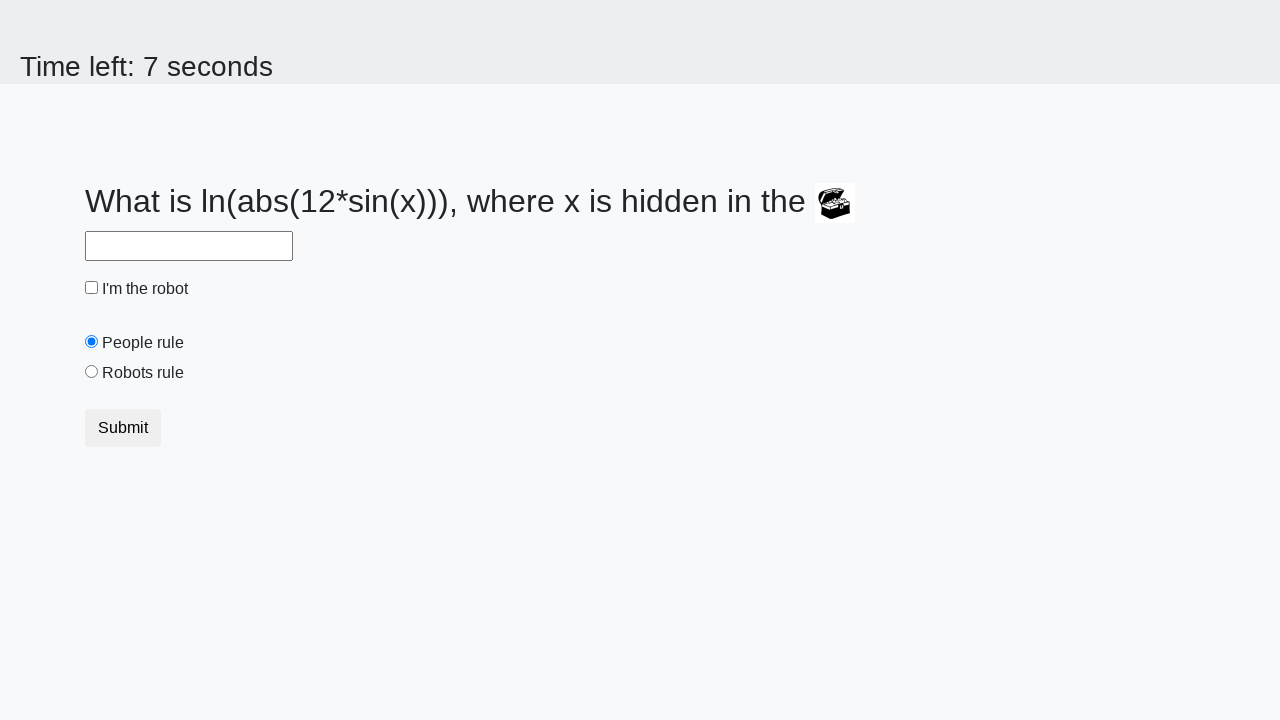